Tests navigation by clicking on the Privacy Policy link and verifying page navigation

Starting URL: https://www.tutorialspoint.com/about/about_careers.htm

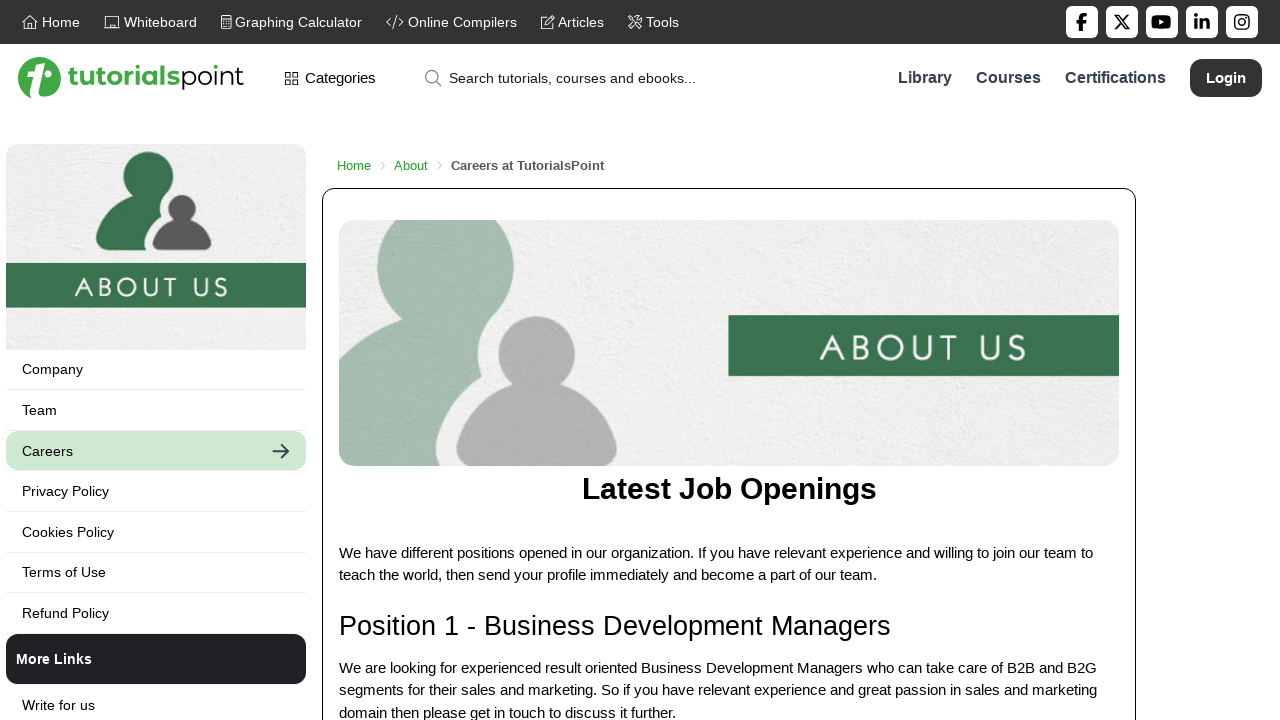

Clicked on Privacy Policy link at (156, 491) on text=Privacy Policy
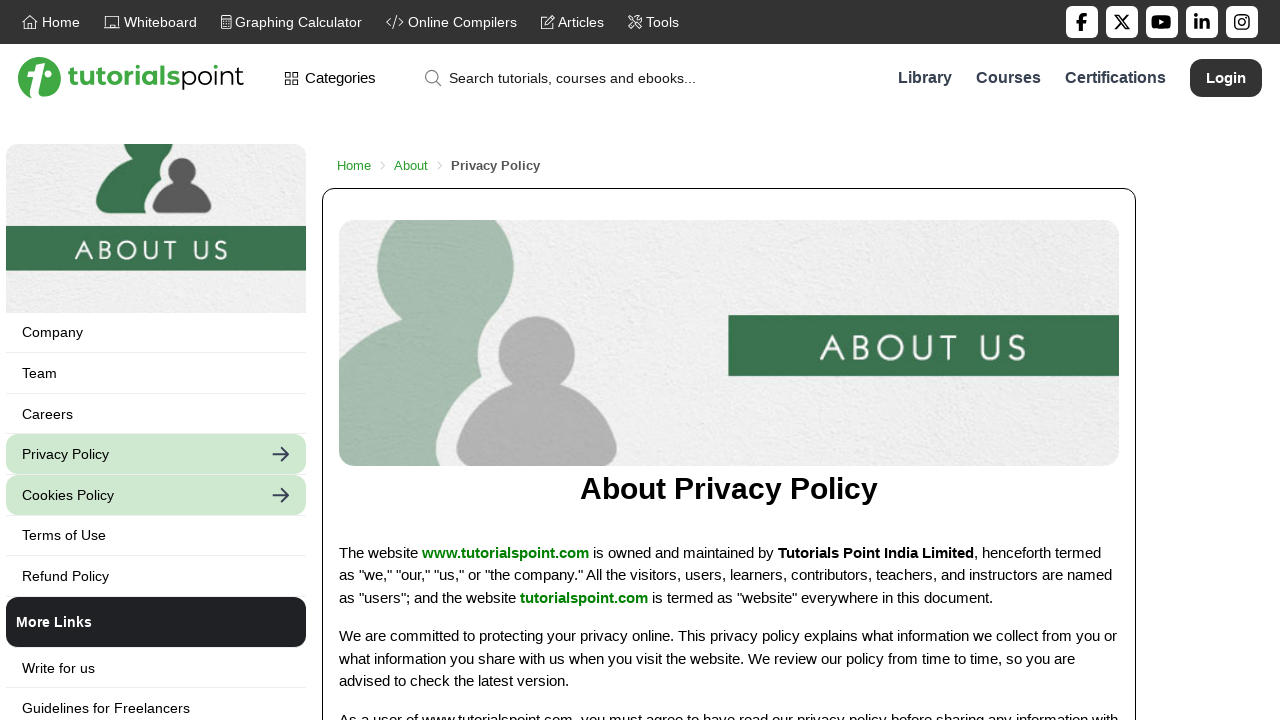

Page navigation completed and load state reached
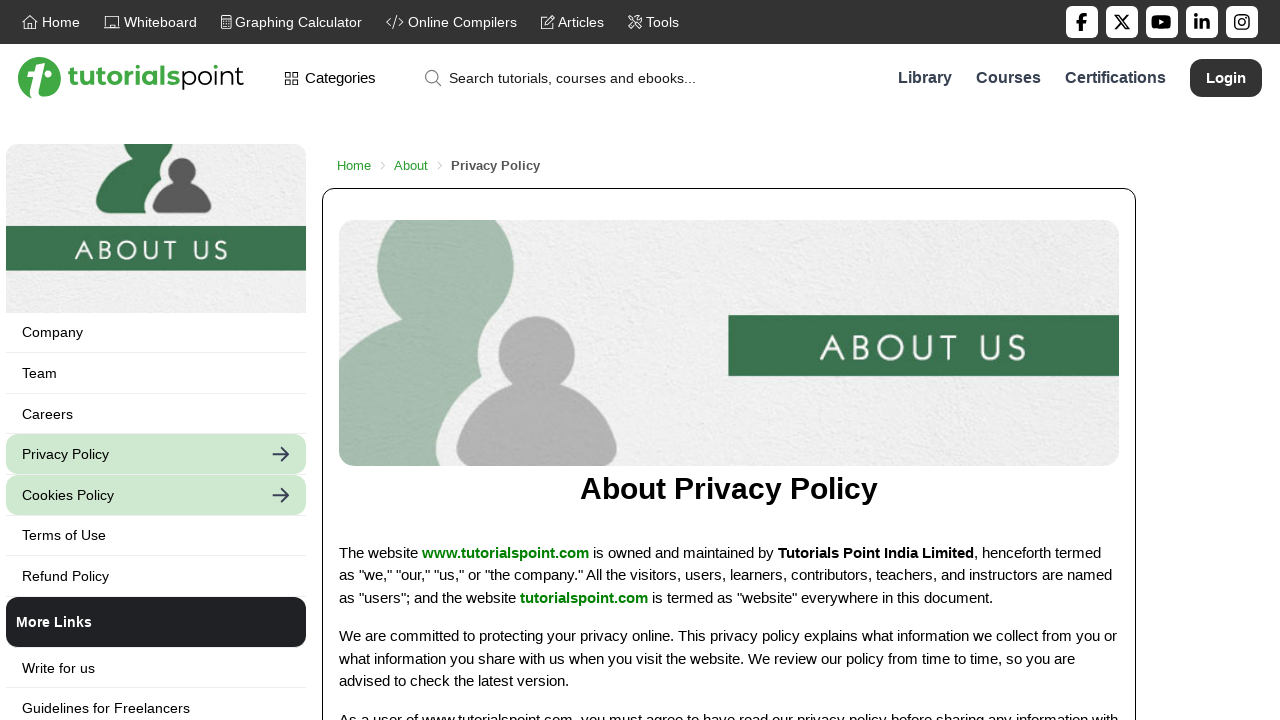

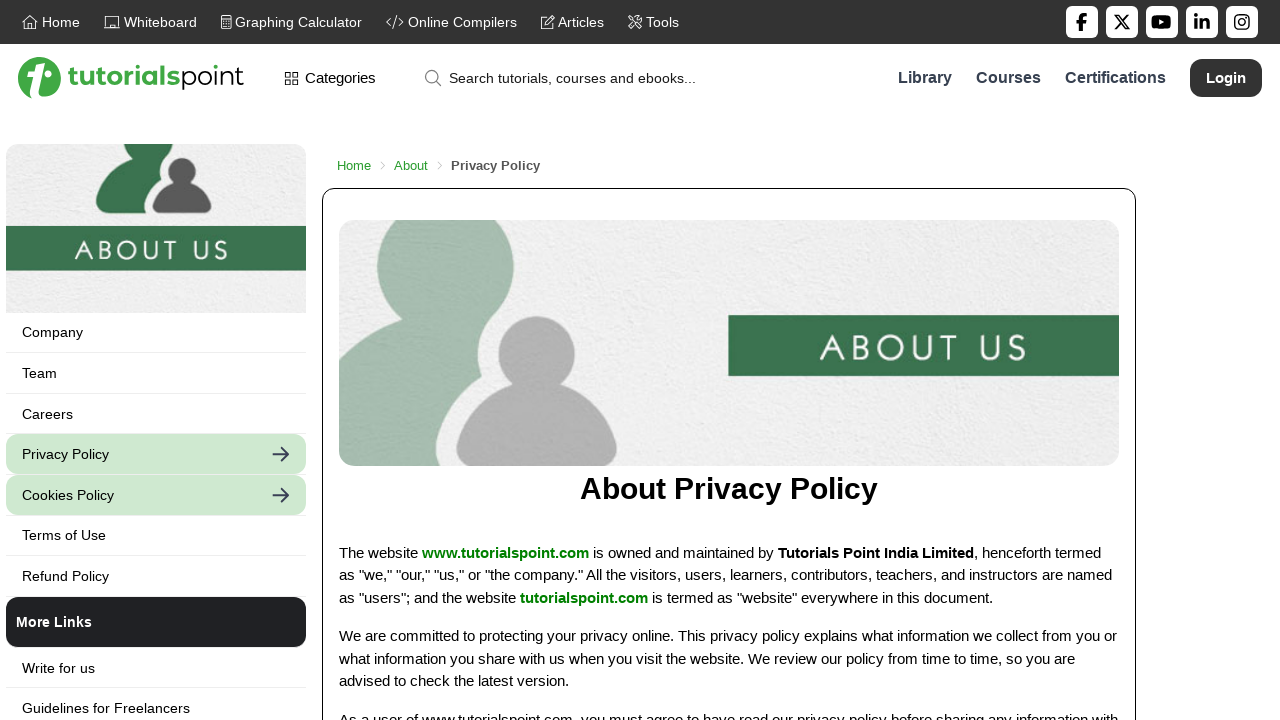